Tests sending a tab key press using keyboard without targeting a specific element and verifies the page displays the correct key pressed result

Starting URL: http://the-internet.herokuapp.com/key_presses

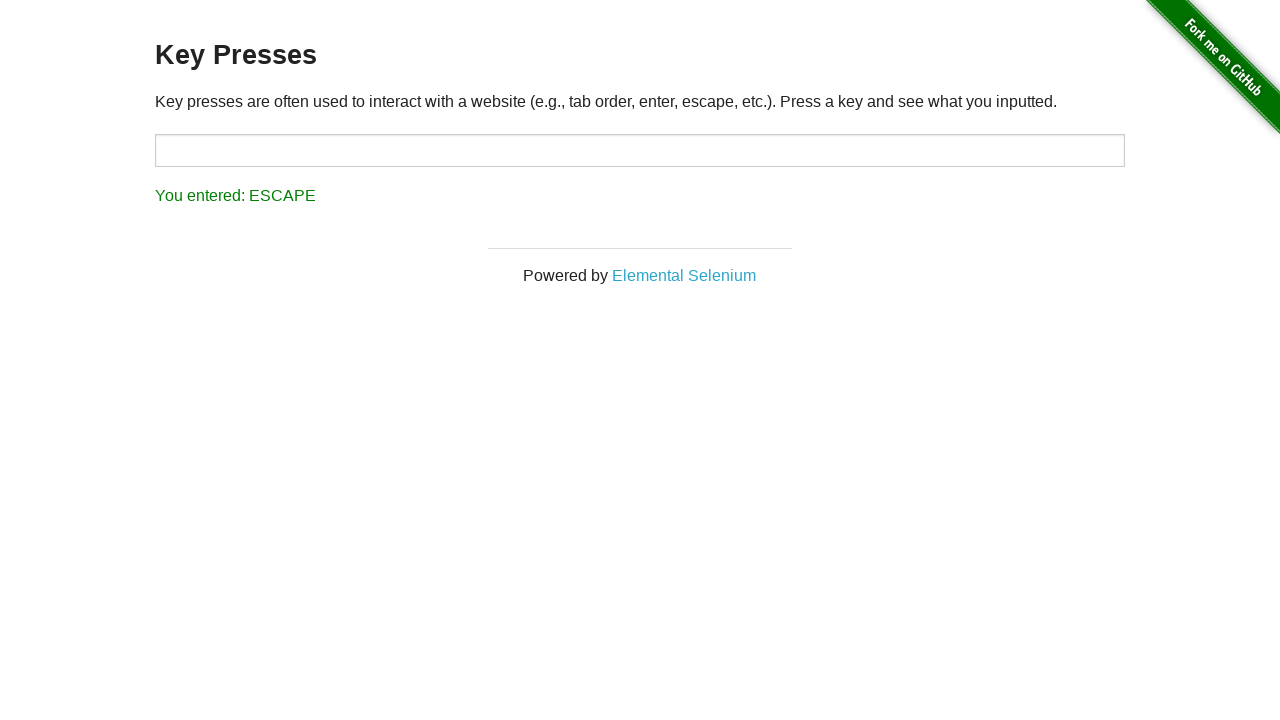

Navigated to the key presses test page
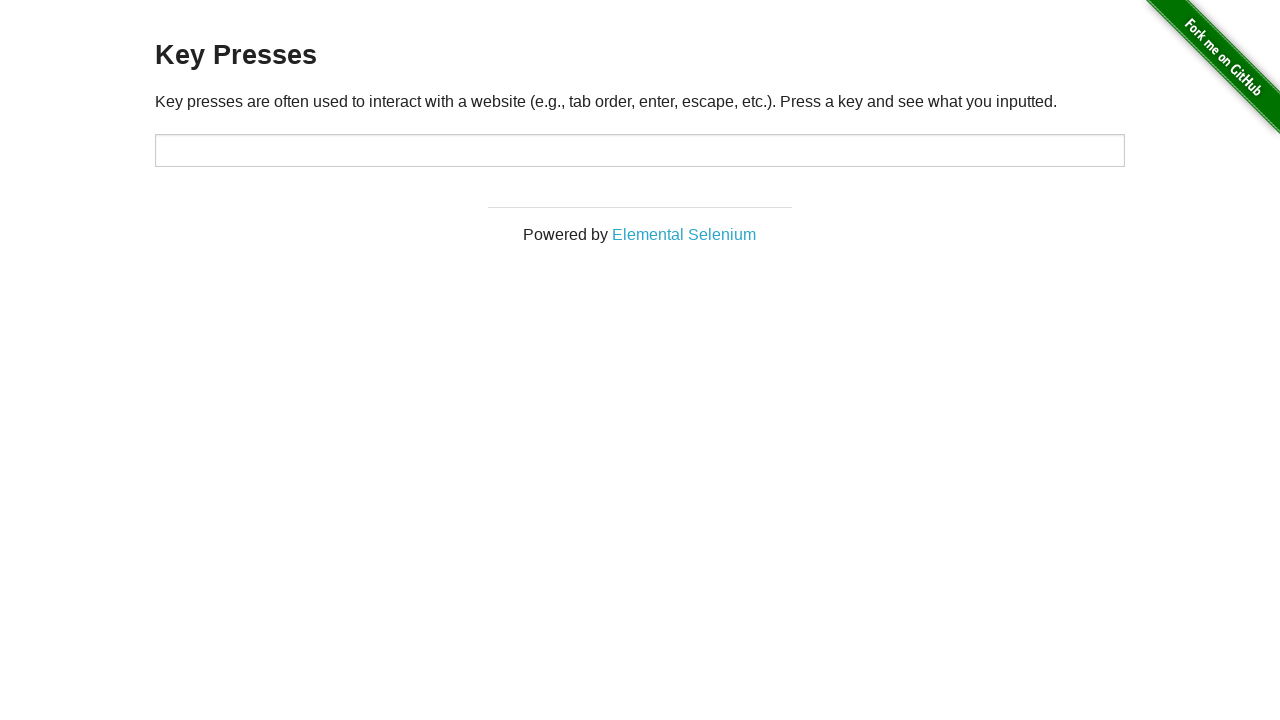

Pressed Tab key using keyboard without targeting a specific element
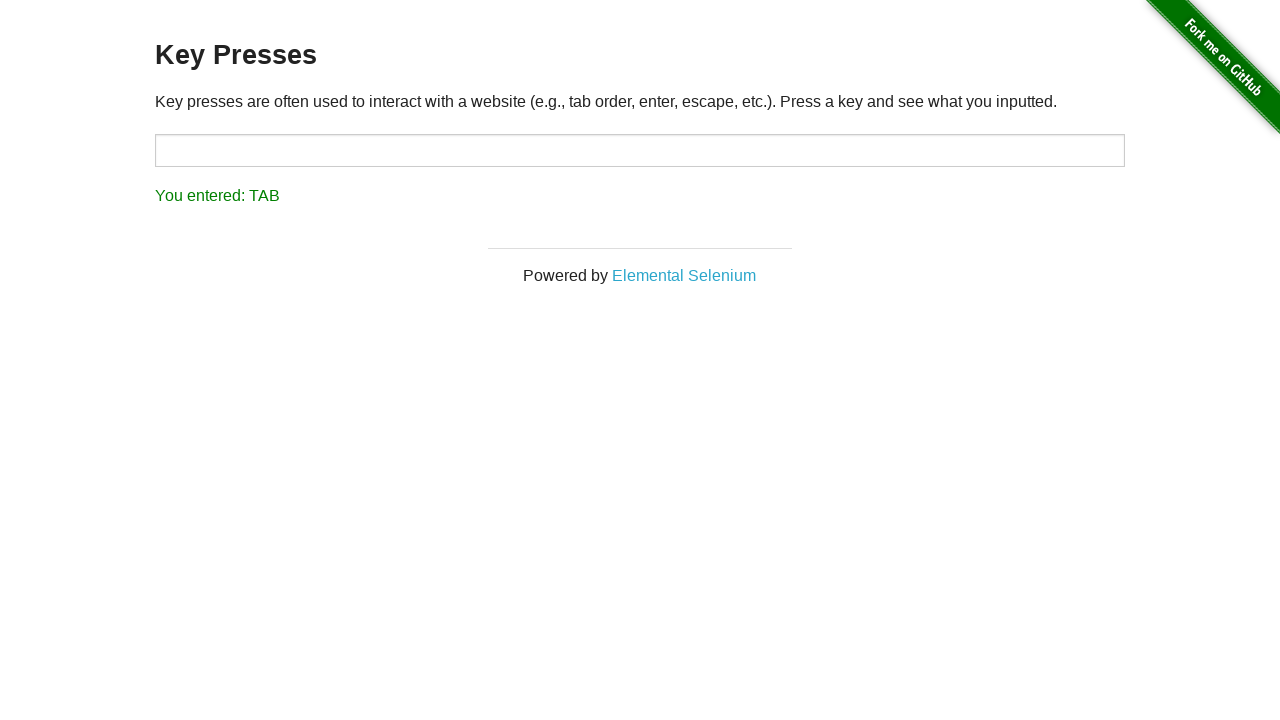

Result element loaded and became visible
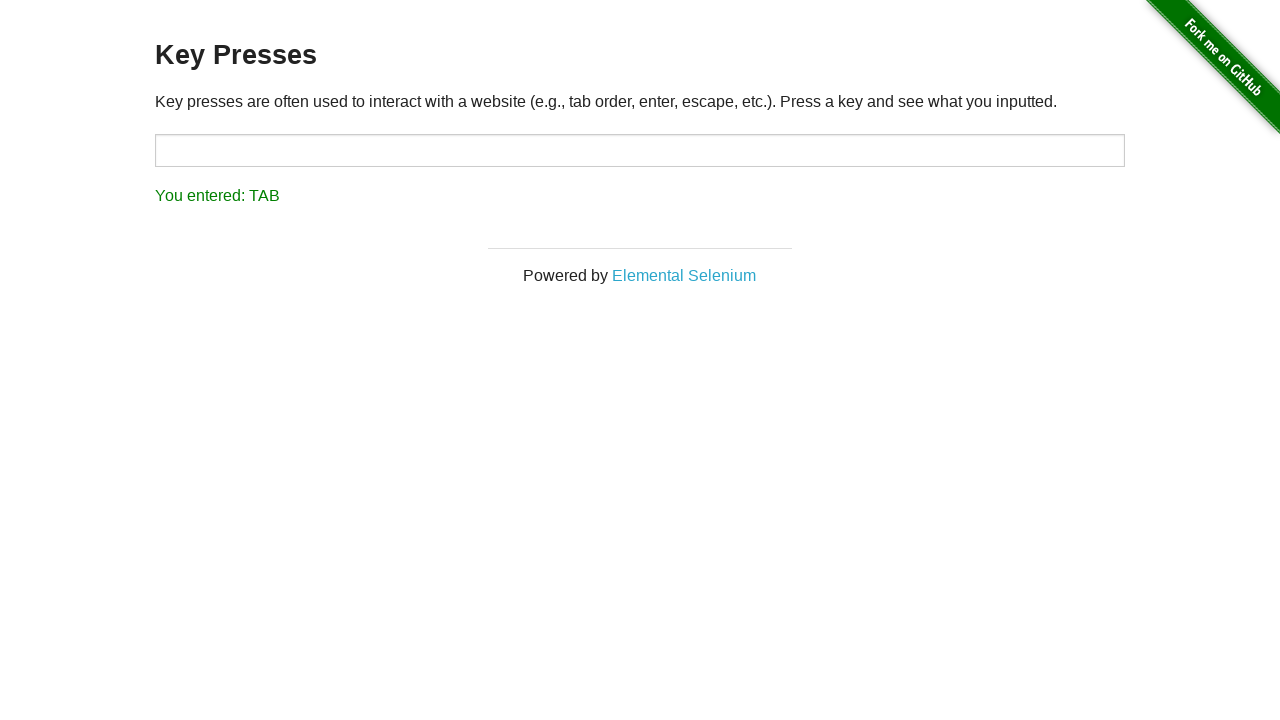

Retrieved result text content
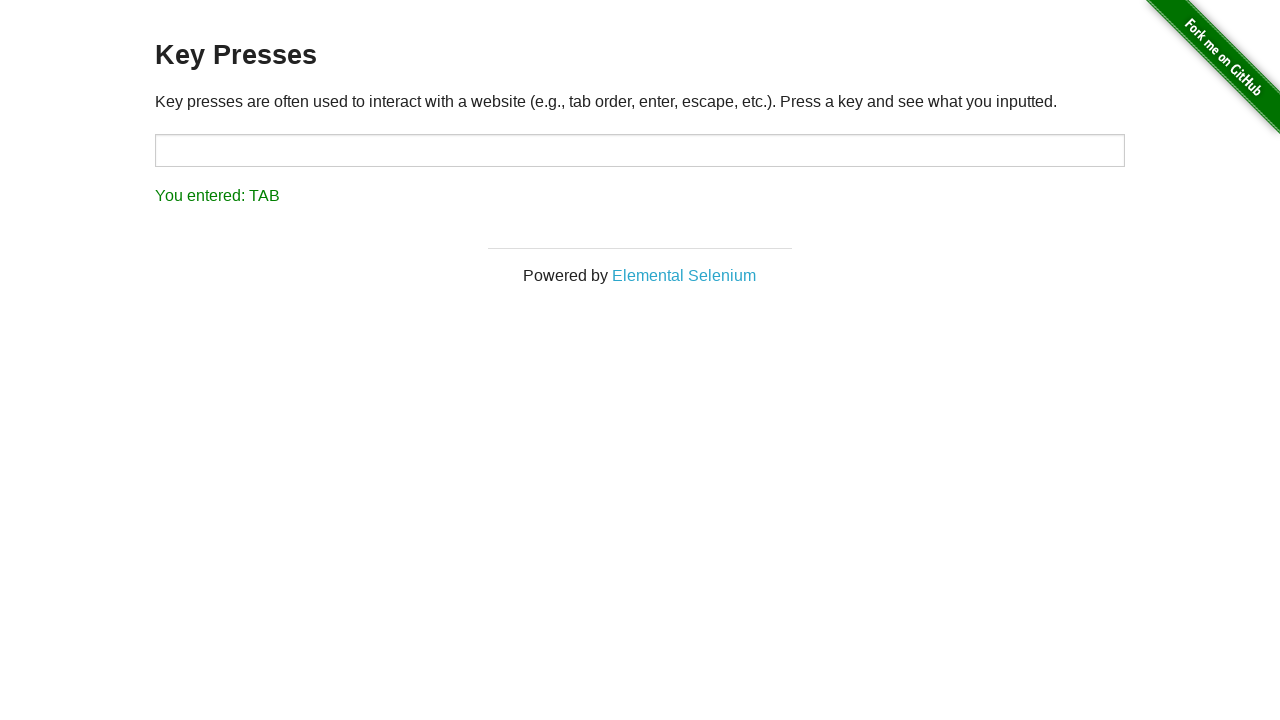

Verified that page displays 'You entered: TAB' as expected
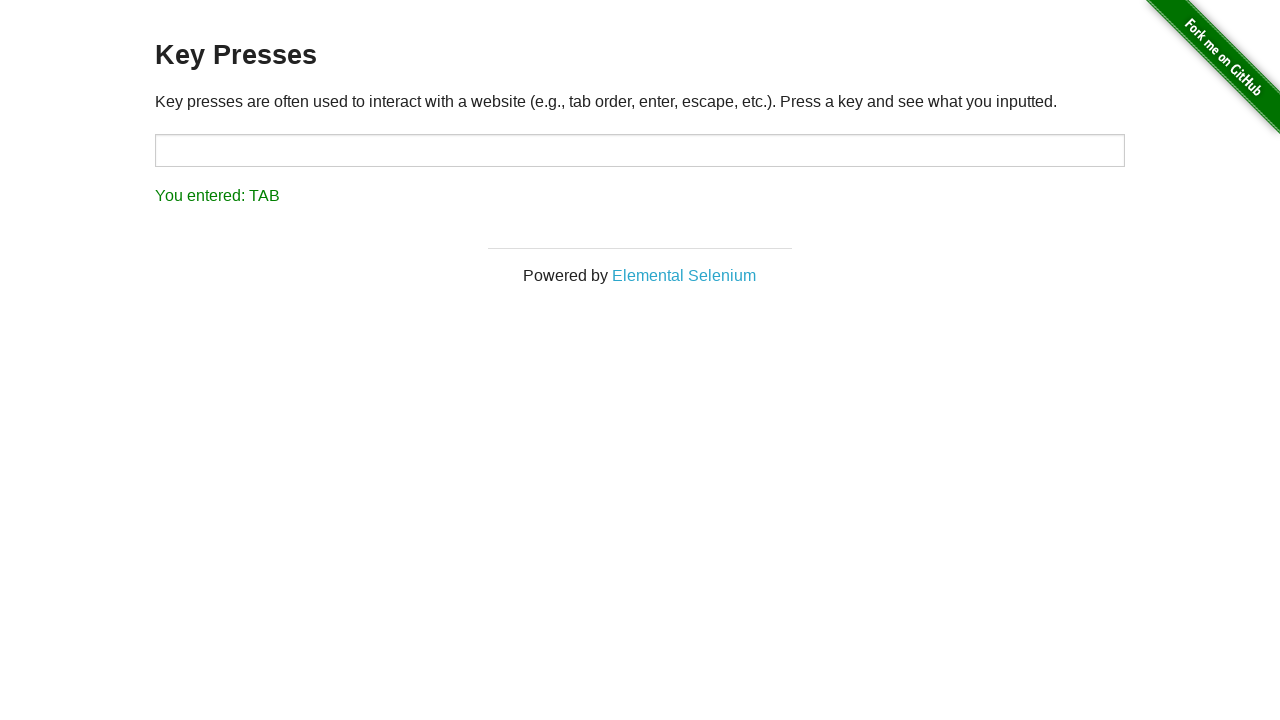

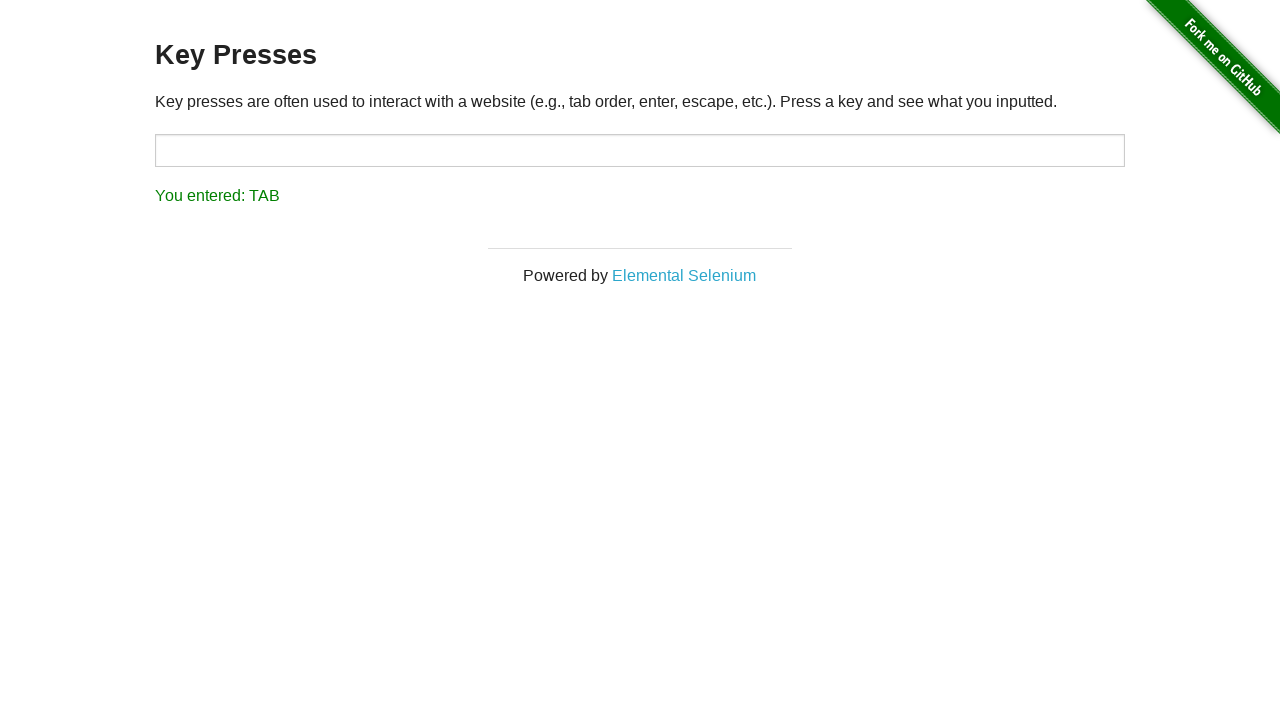